Tests form controls including checkbox, radio button, and dropdown selection on a practice page, then navigates to another site to test country dropdown selections

Starting URL: https://rahulshettyacademy.com/angularpractice/

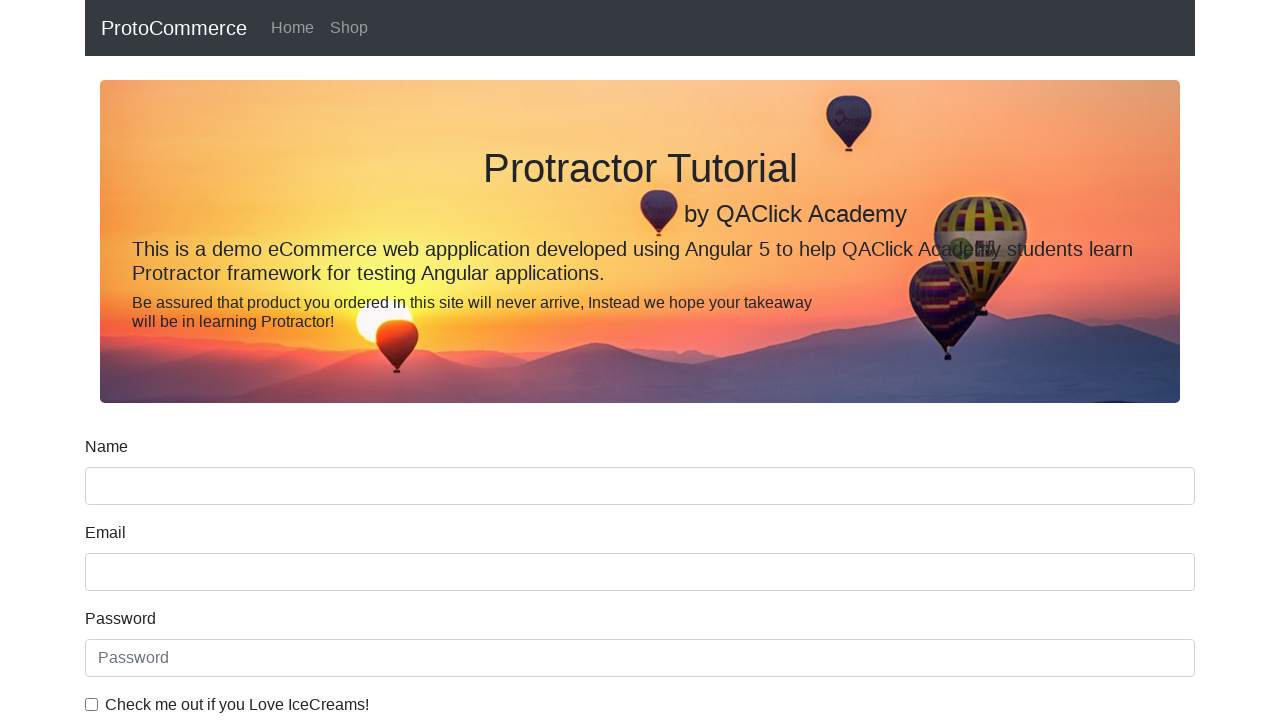

Checked the example checkbox at (92, 704) on #exampleCheck1
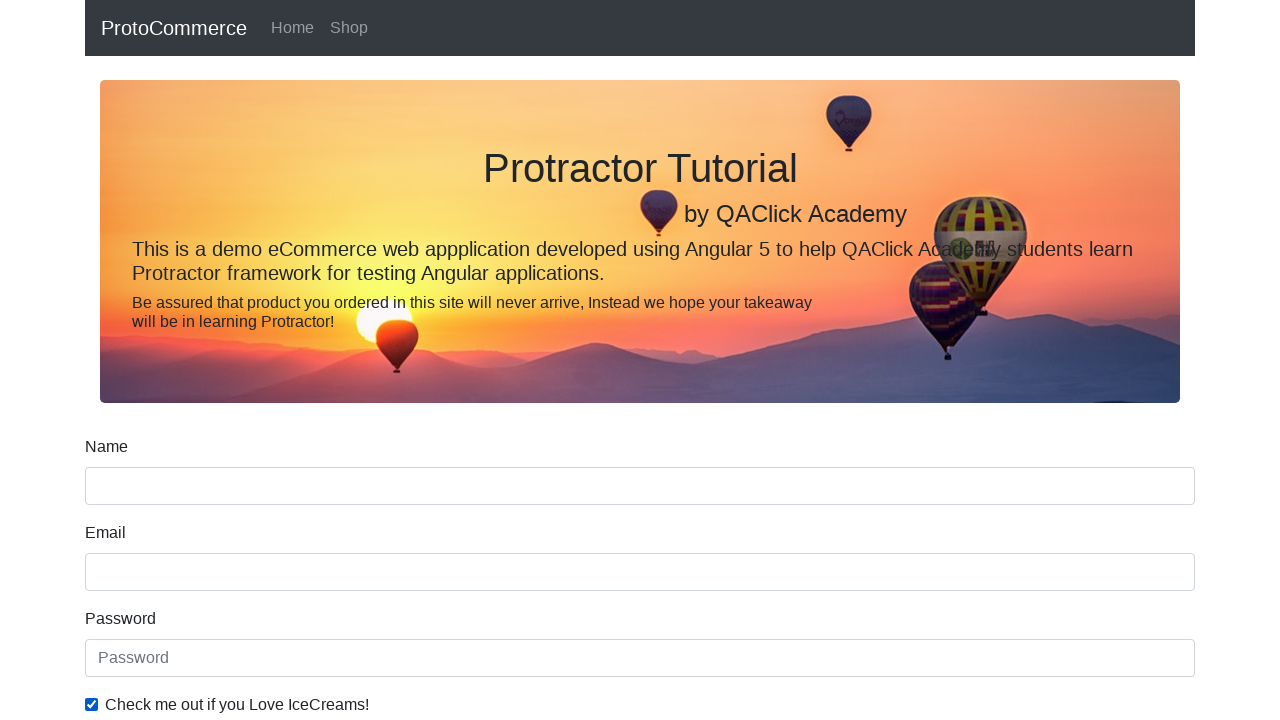

Verified checkbox is checked
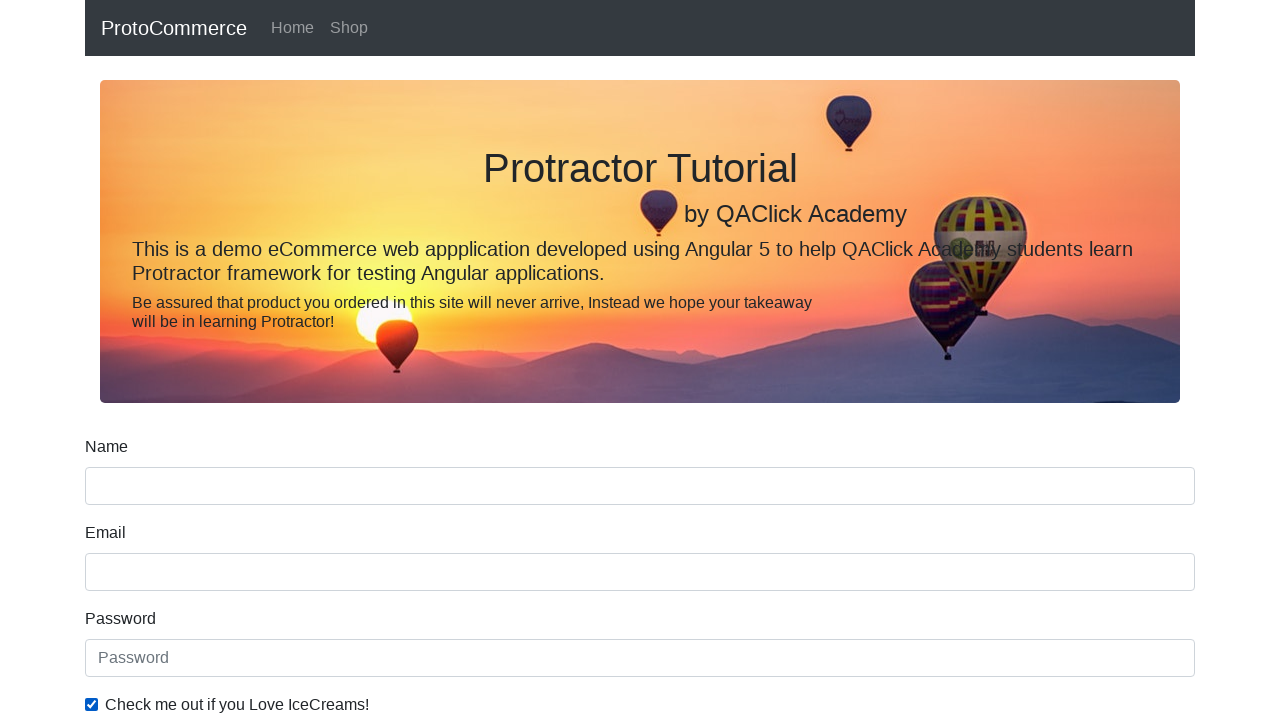

Checked the inline radio button at (238, 360) on #inlineRadio1
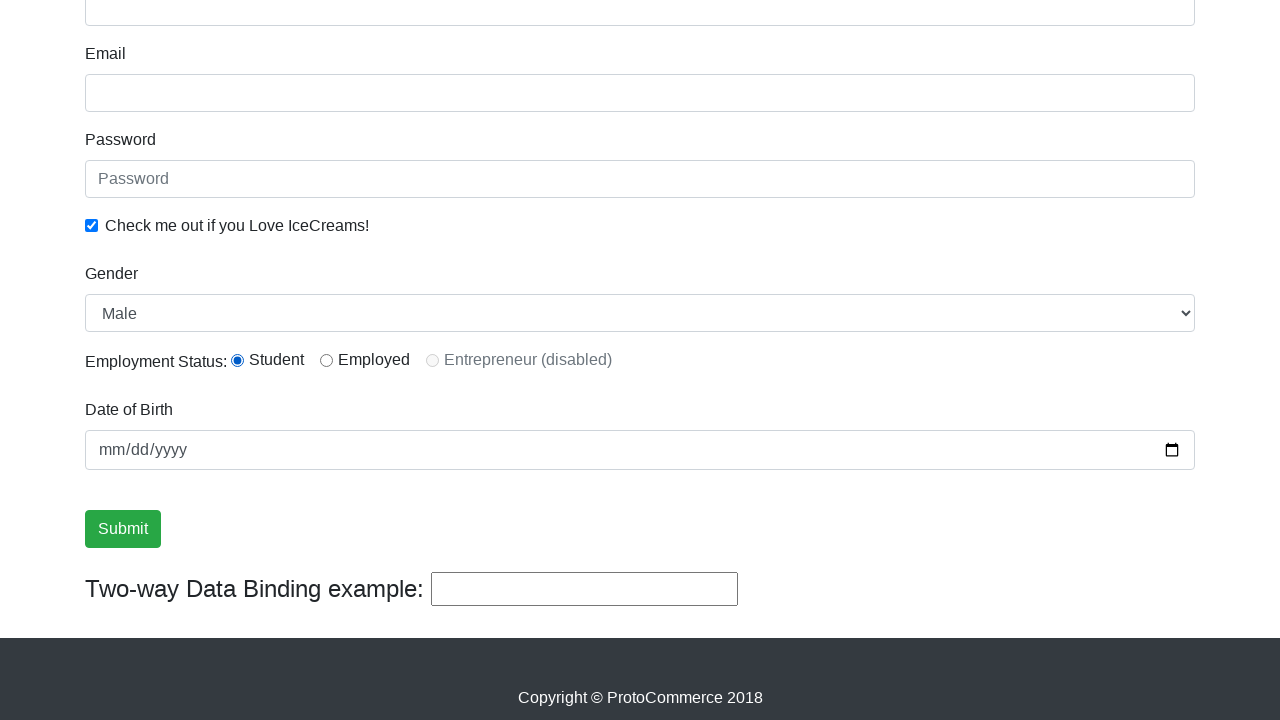

Verified radio button is checked
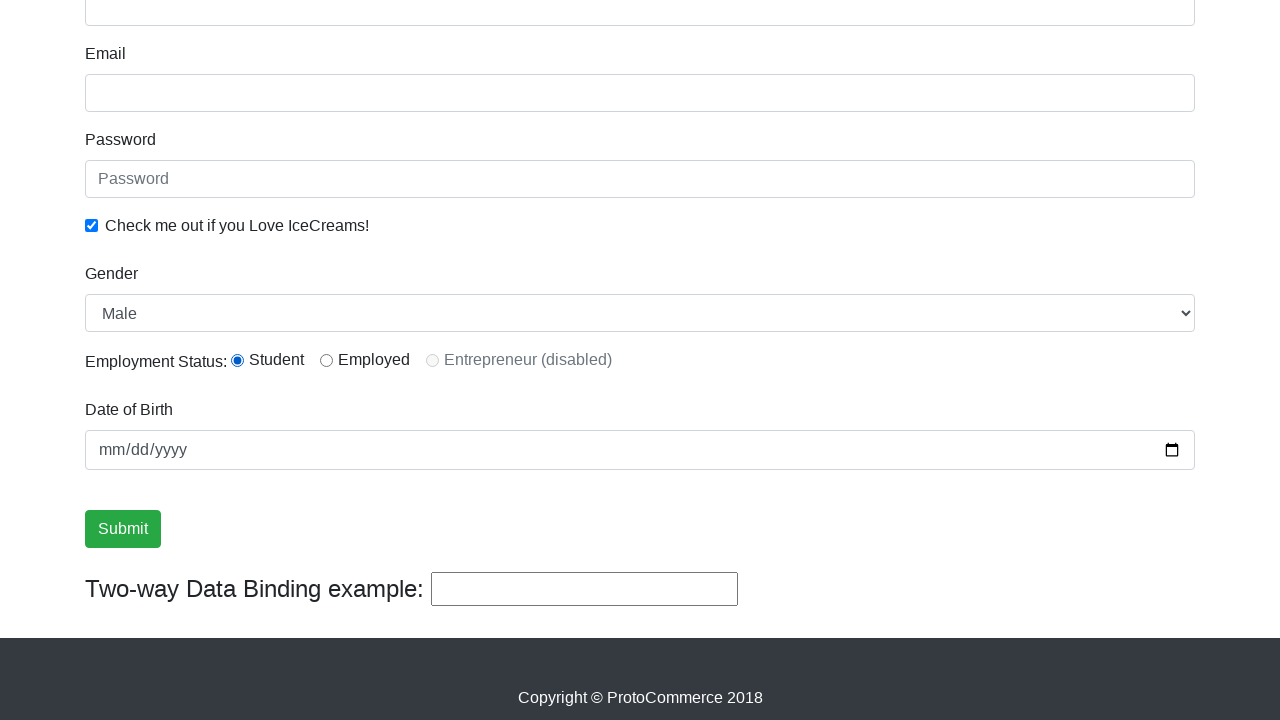

Selected 'Female' from example form control dropdown on select#exampleFormControlSelect1
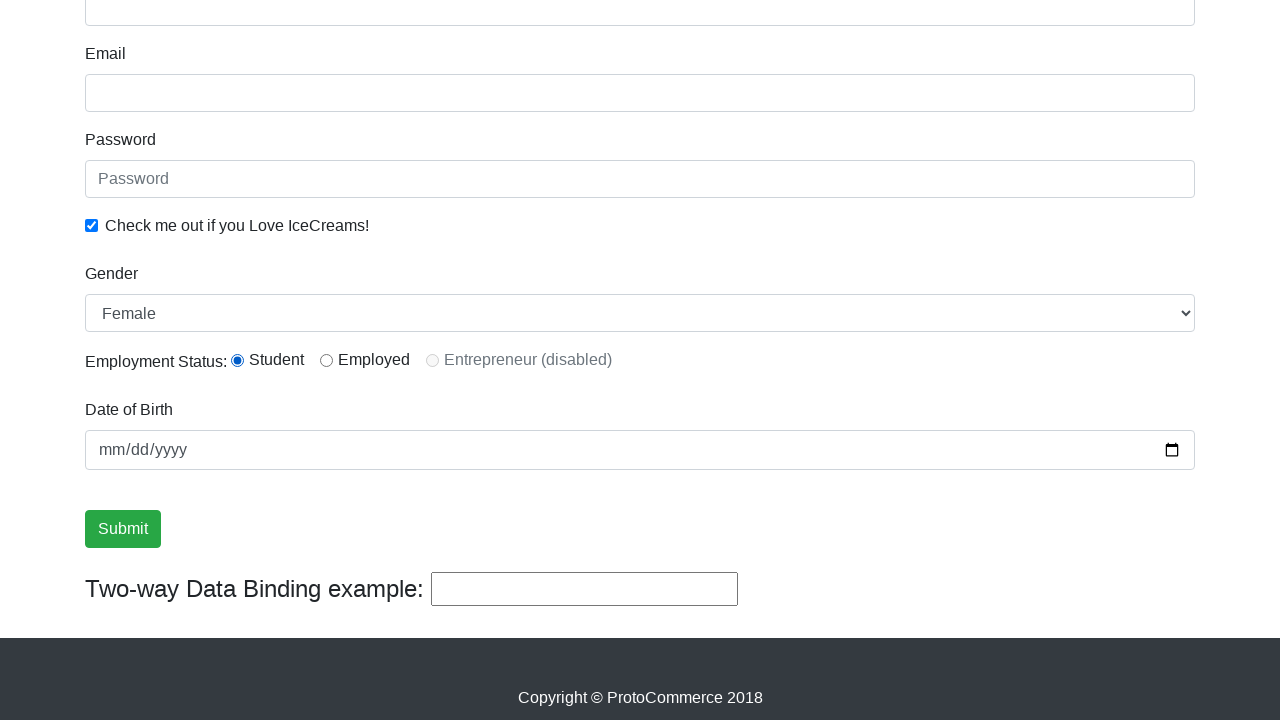

Navigated to dropdown practice page
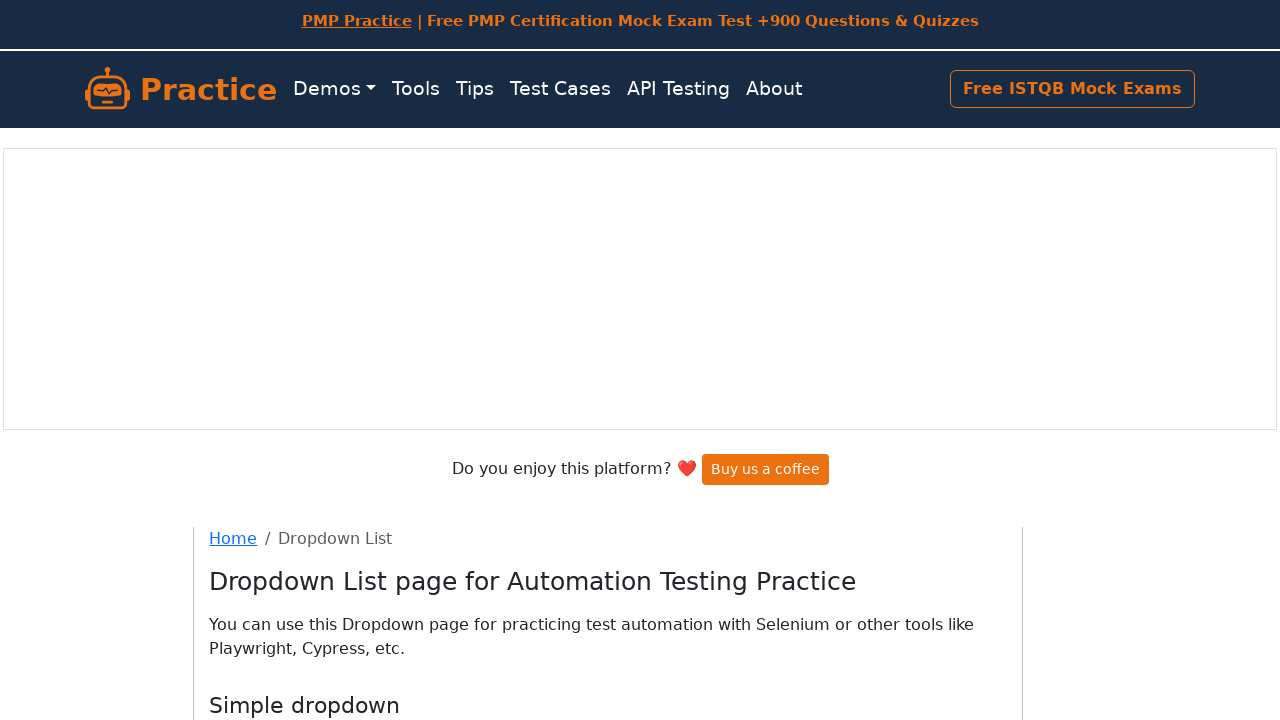

Selected country 'AL' by value from country dropdown on #country
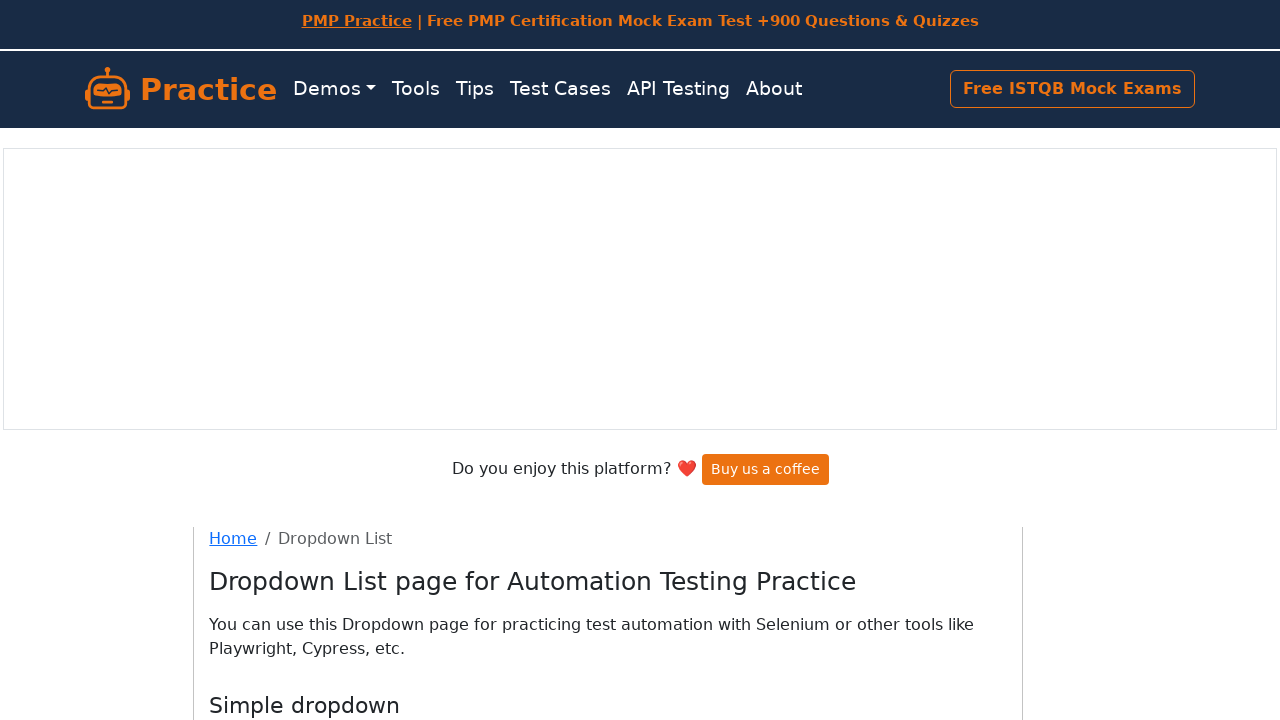

Selected 'Cameroon' by label from country dropdown on #country
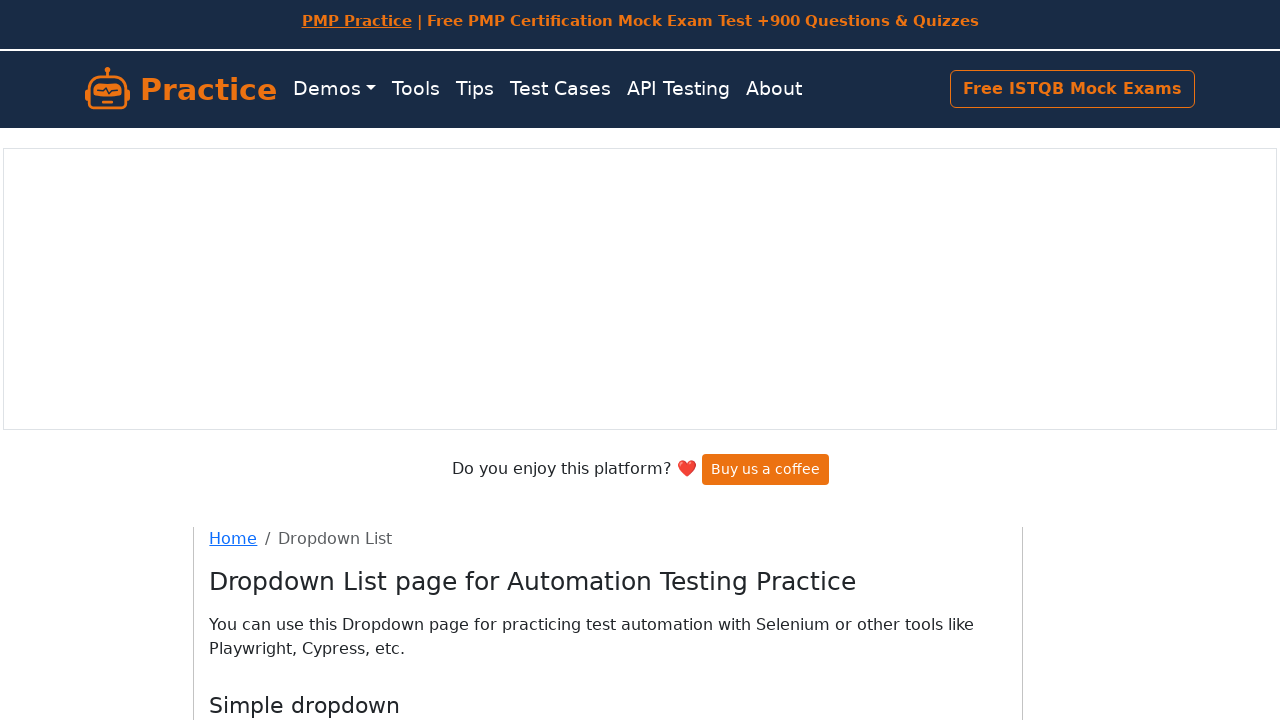

Selected country at index 10 from country dropdown on #country
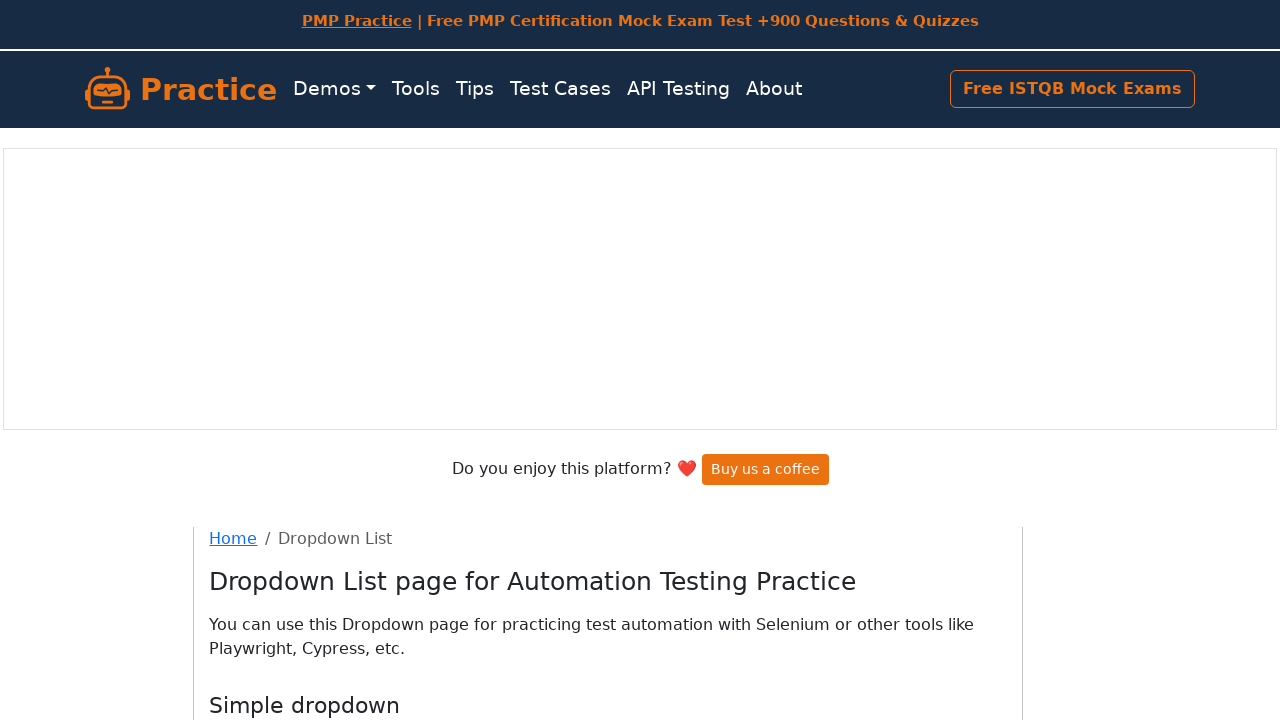

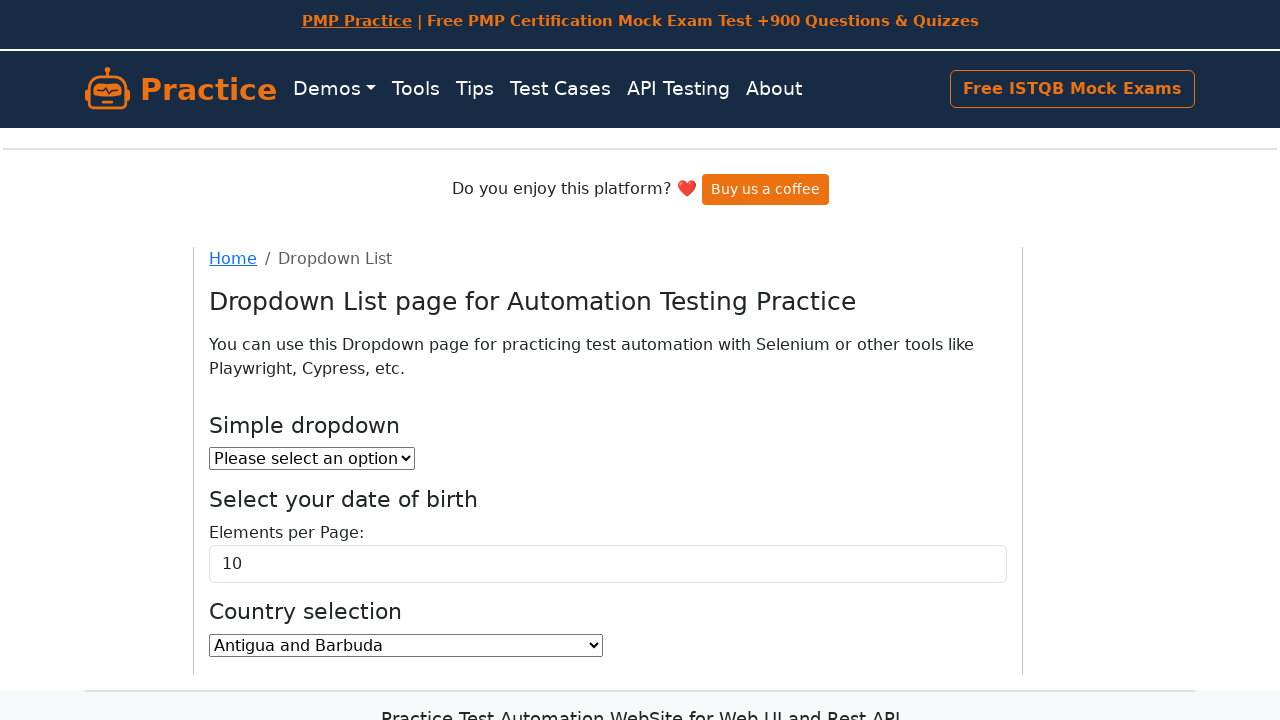